Tests drag and drop functionality by dragging column A to column B on the Heroku test page

Starting URL: https://the-internet.herokuapp.com/drag_and_drop

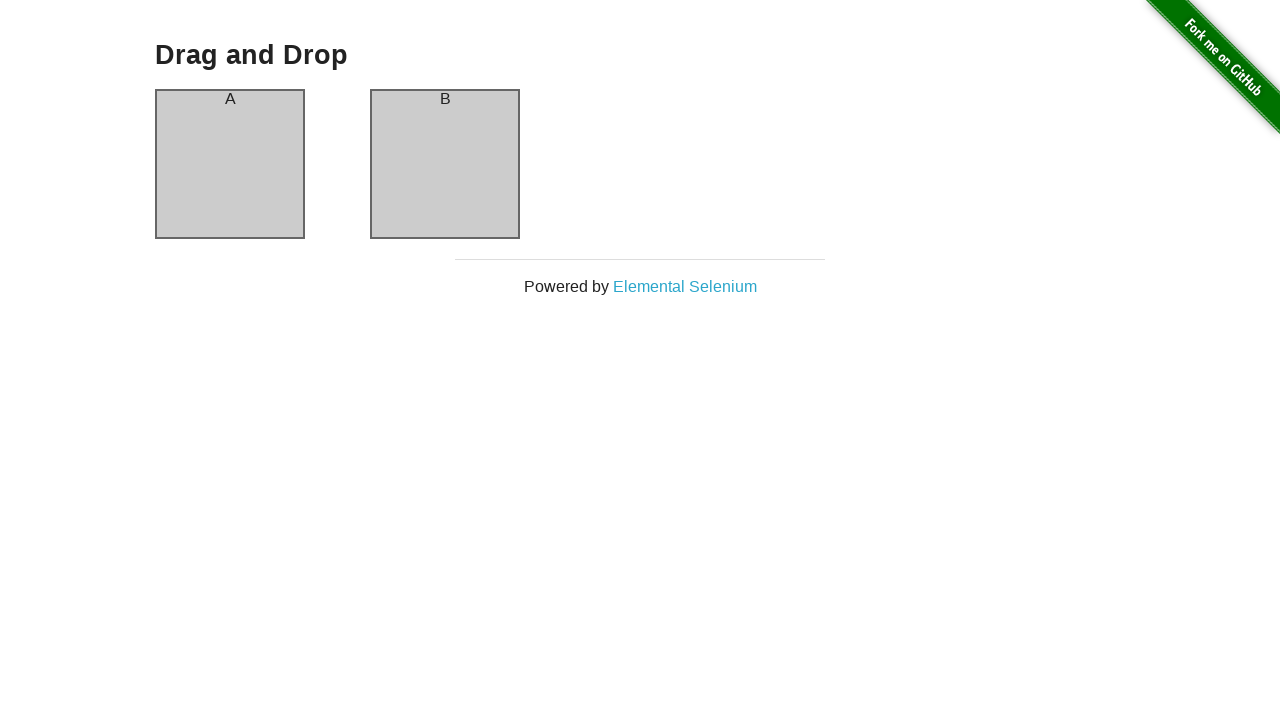

Navigated to Heroku drag and drop test page
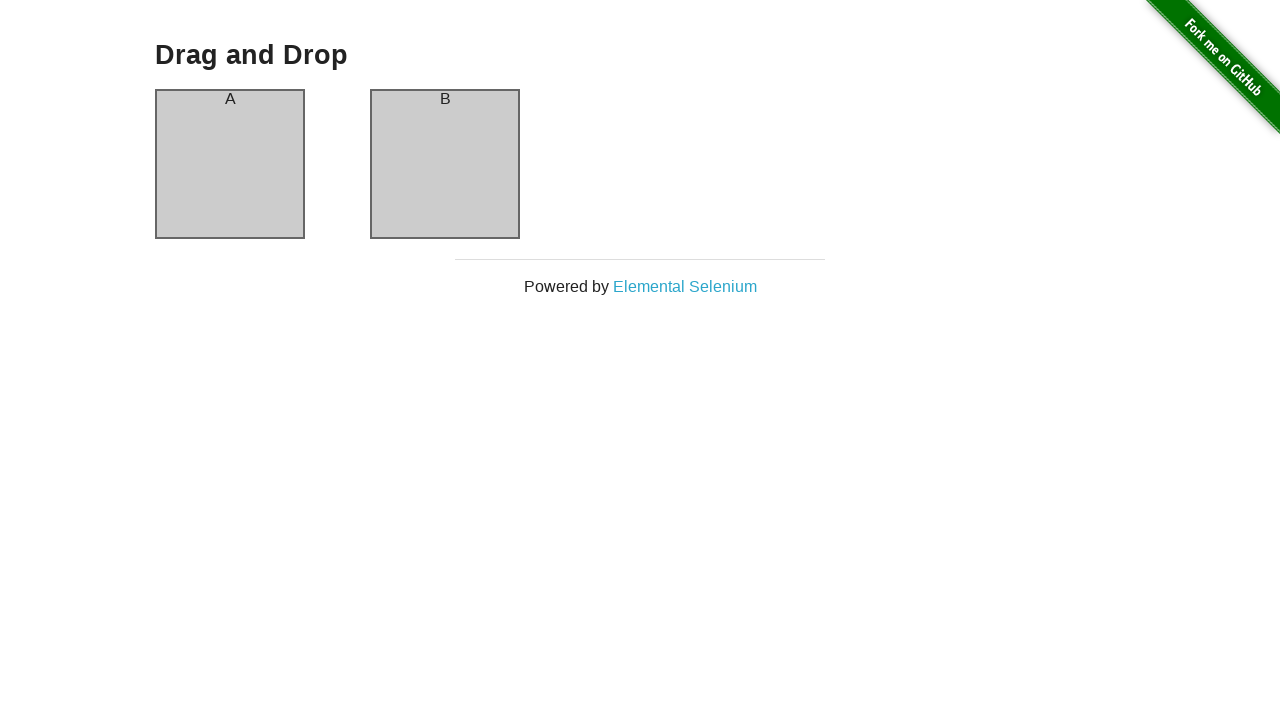

Located column A element
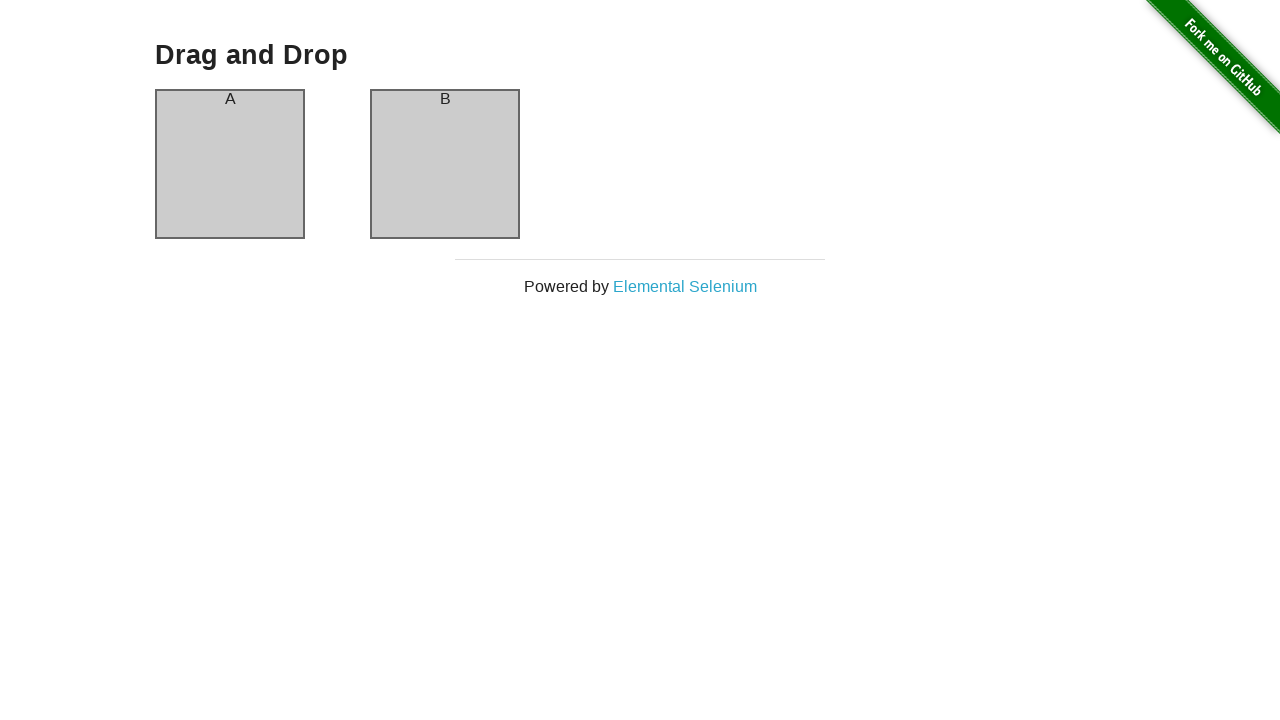

Located column B element
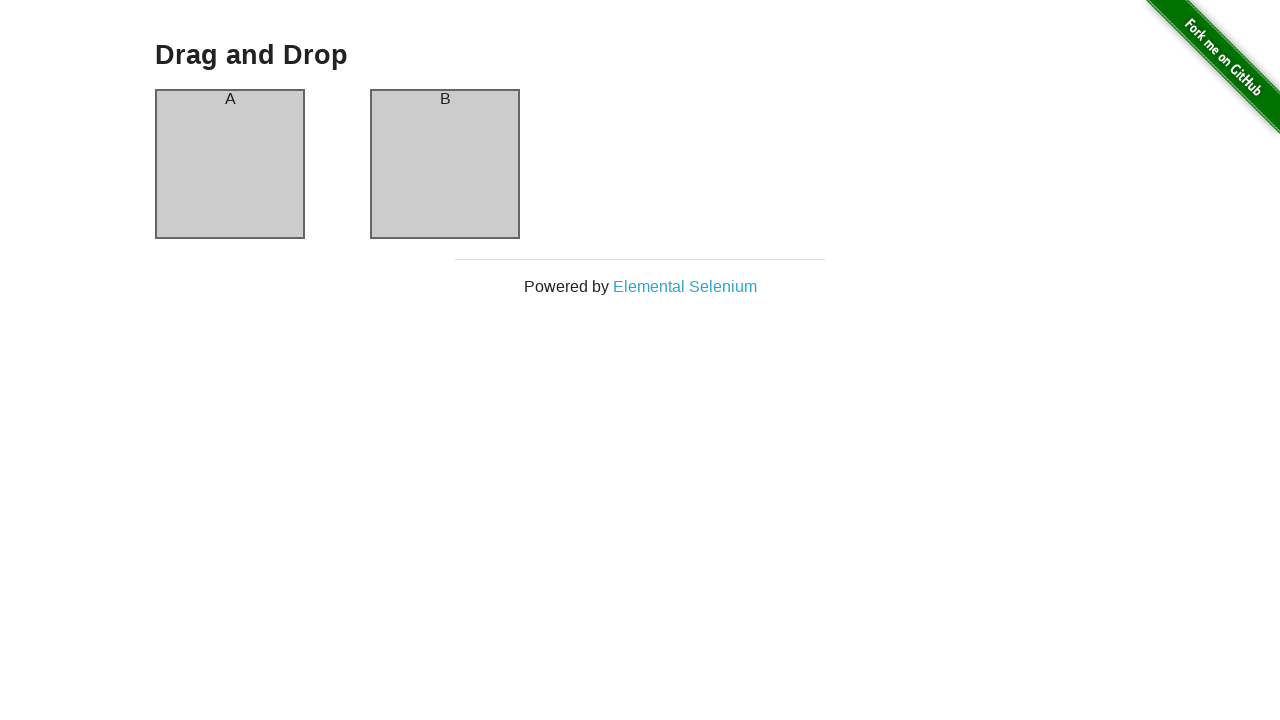

Dragged column A to column B at (445, 164)
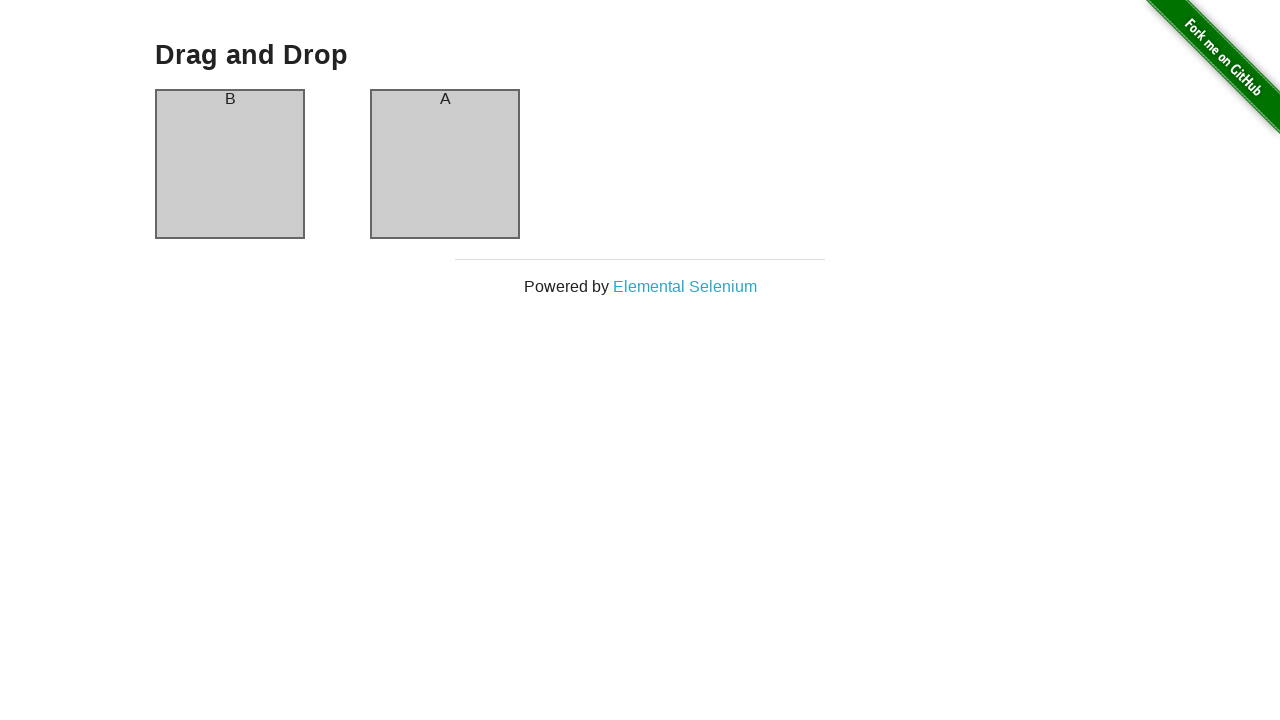

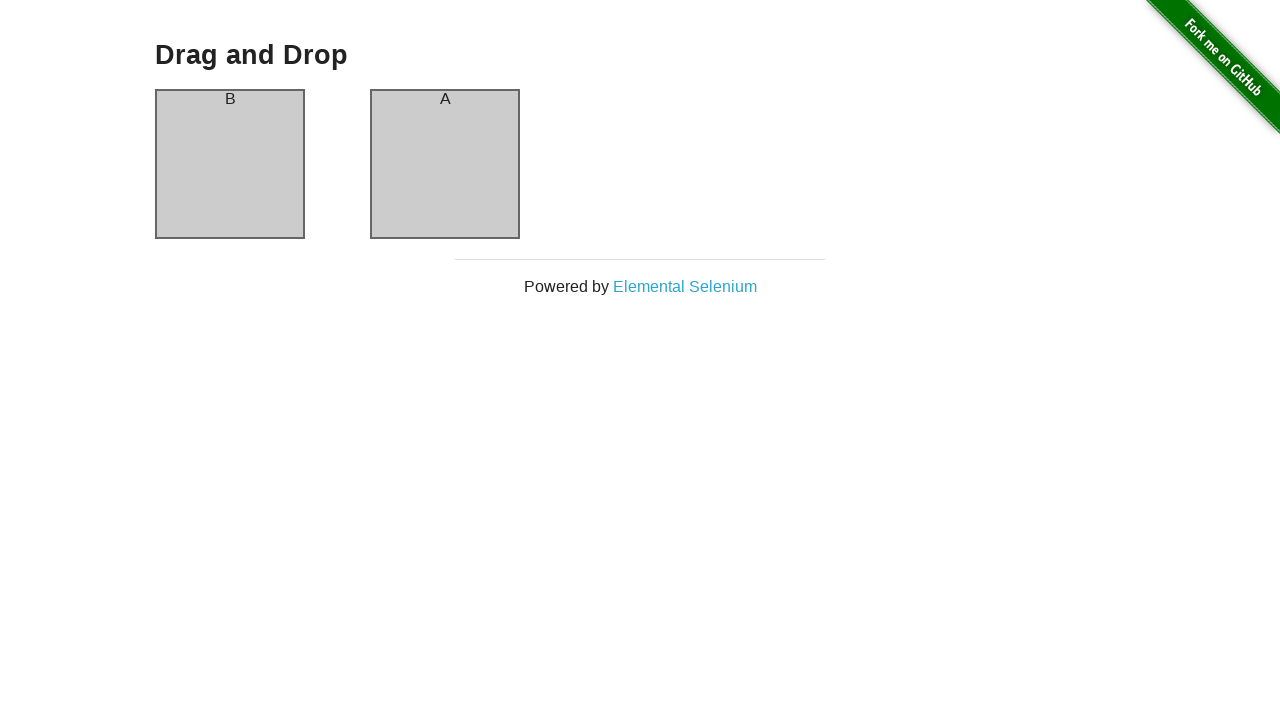